Navigates to Agoda travel booking website and verifies the page loads successfully

Starting URL: https://www.agoda.com/

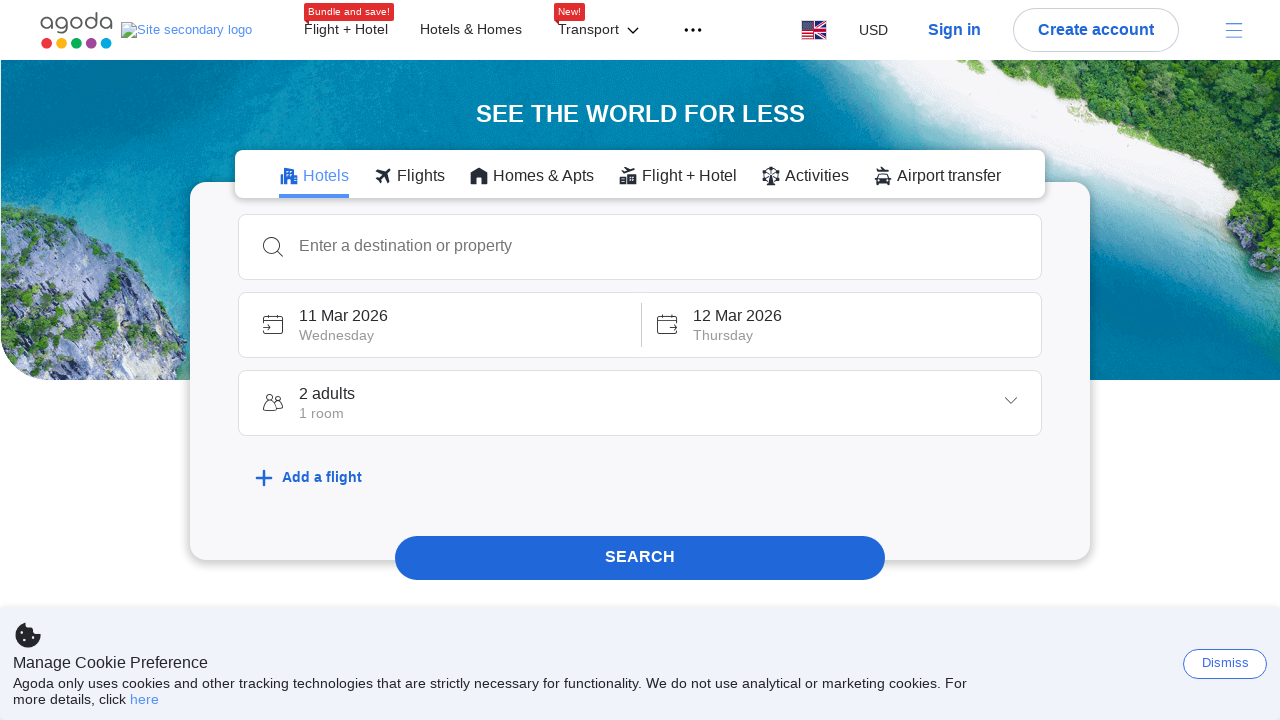

Navigated to Agoda travel booking website
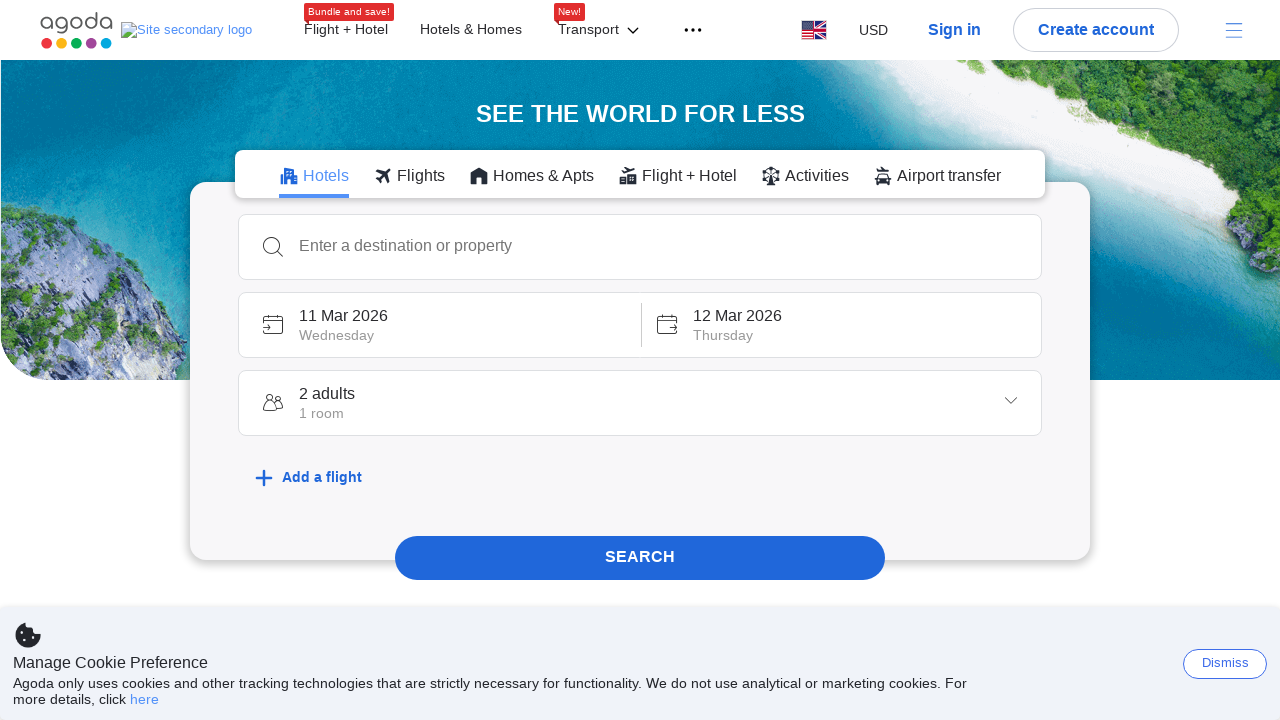

Page DOM content loaded
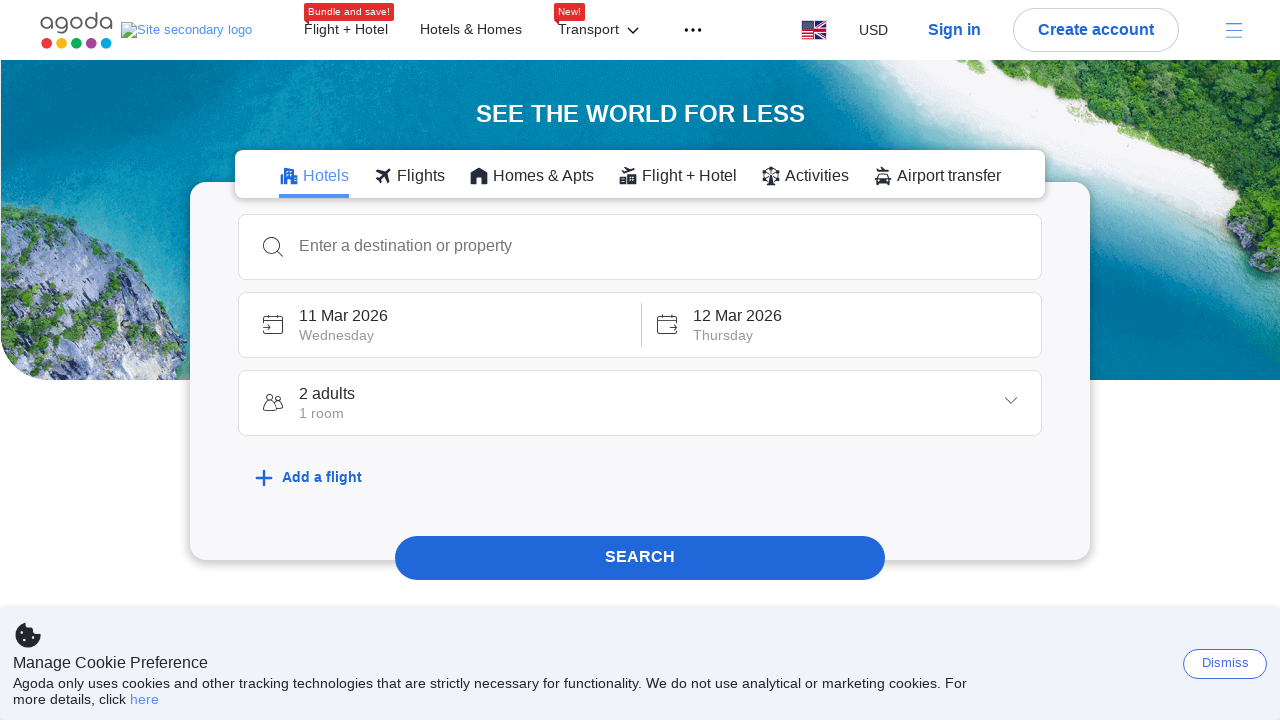

Body element is present - page loaded successfully
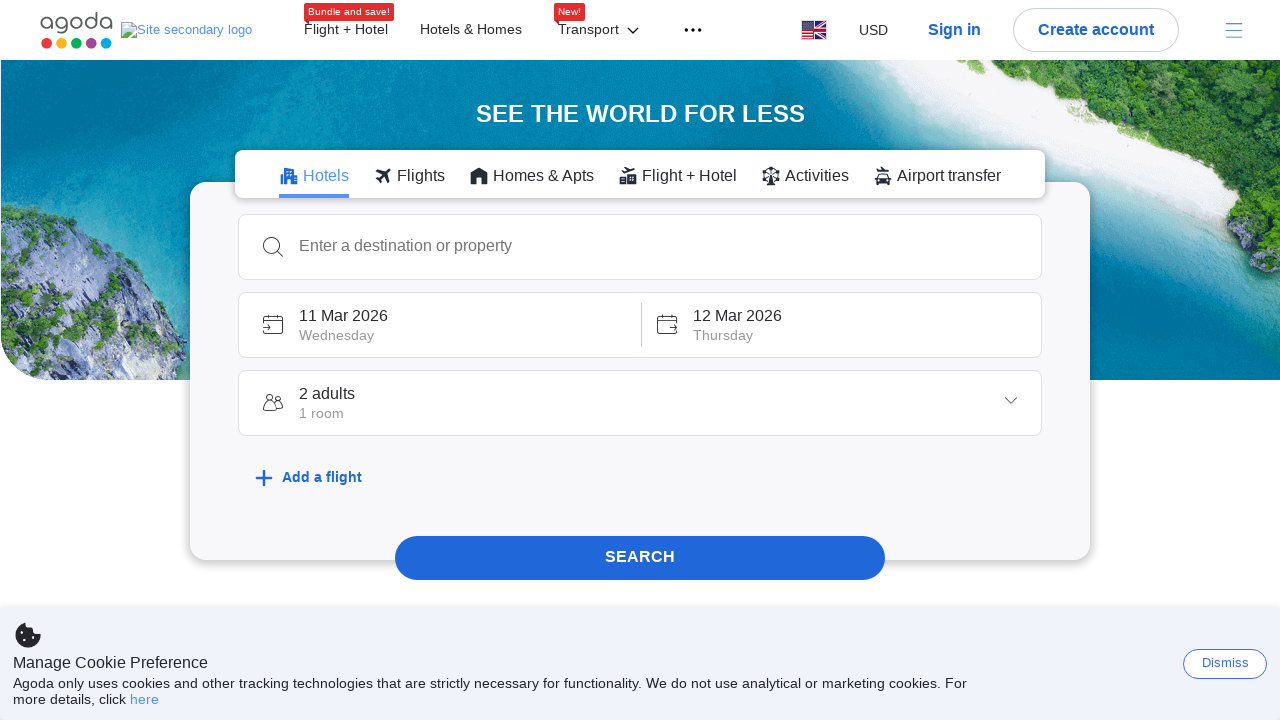

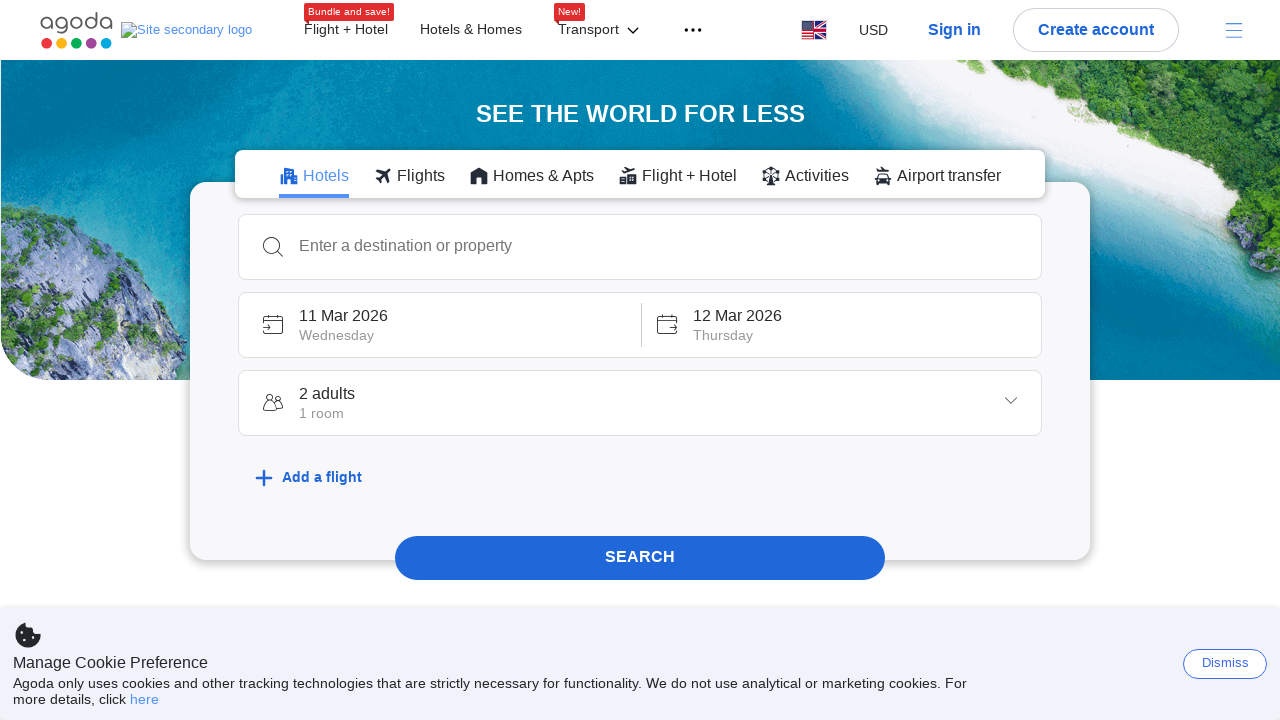